Tests browser alert handling by clicking a button to trigger a confirm dialog box and then dismissing it

Starting URL: http://demo.automationtesting.in/Alerts.html

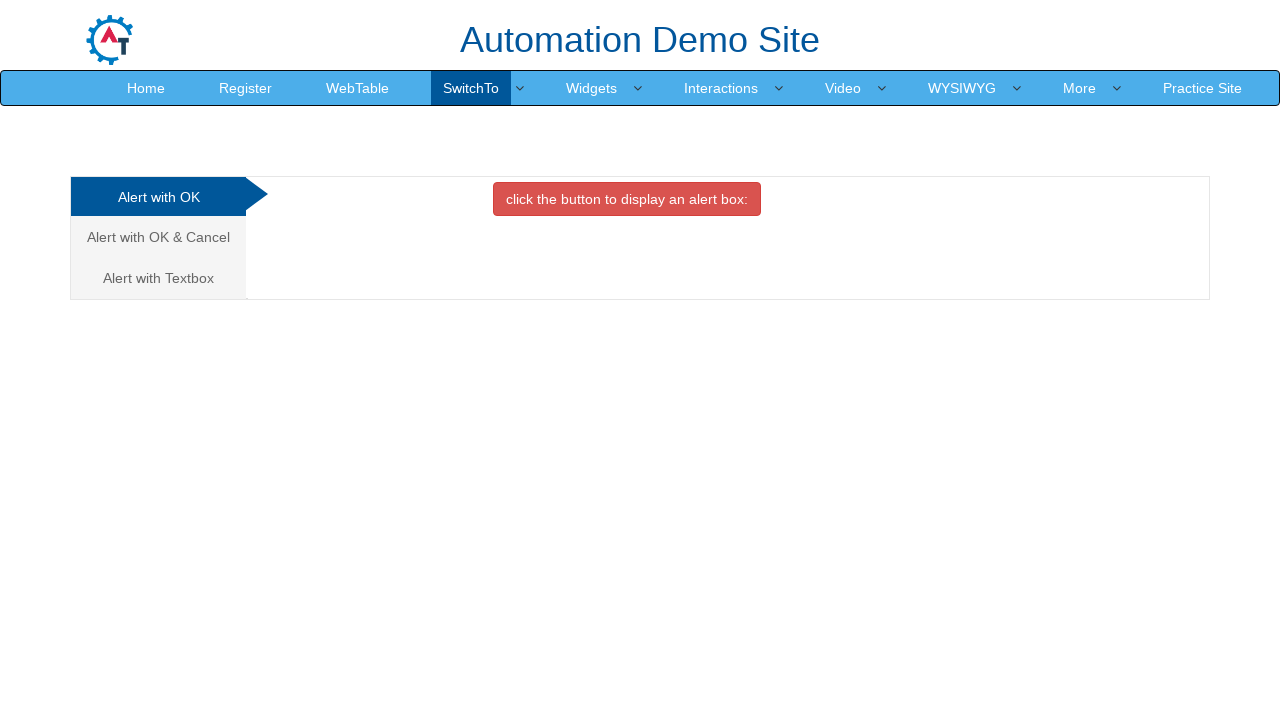

Navigated to Alerts demo page
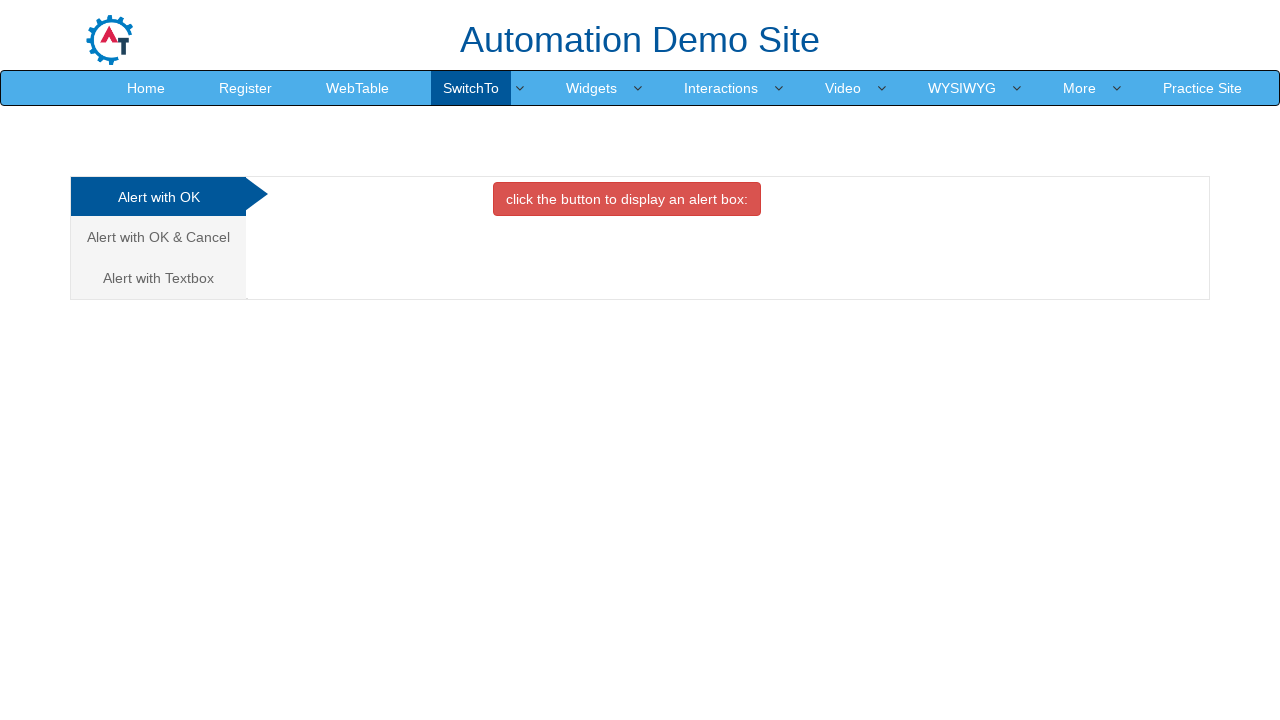

Clicked on 'Alert with OK & Cancel' tab at (158, 237) on //a[text()="Alert with OK & Cancel "]
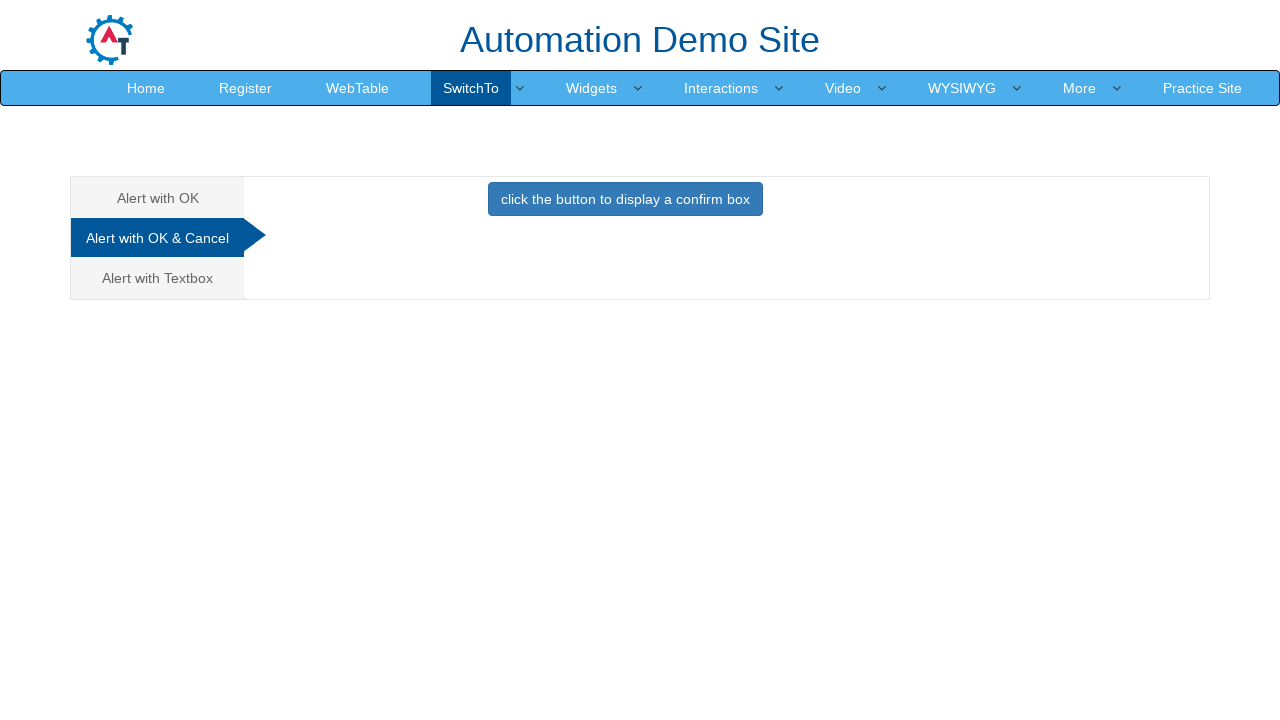

Clicked button to display confirm dialog box at (625, 199) on //button[contains(text(),"click the button to display a confirm box ")]
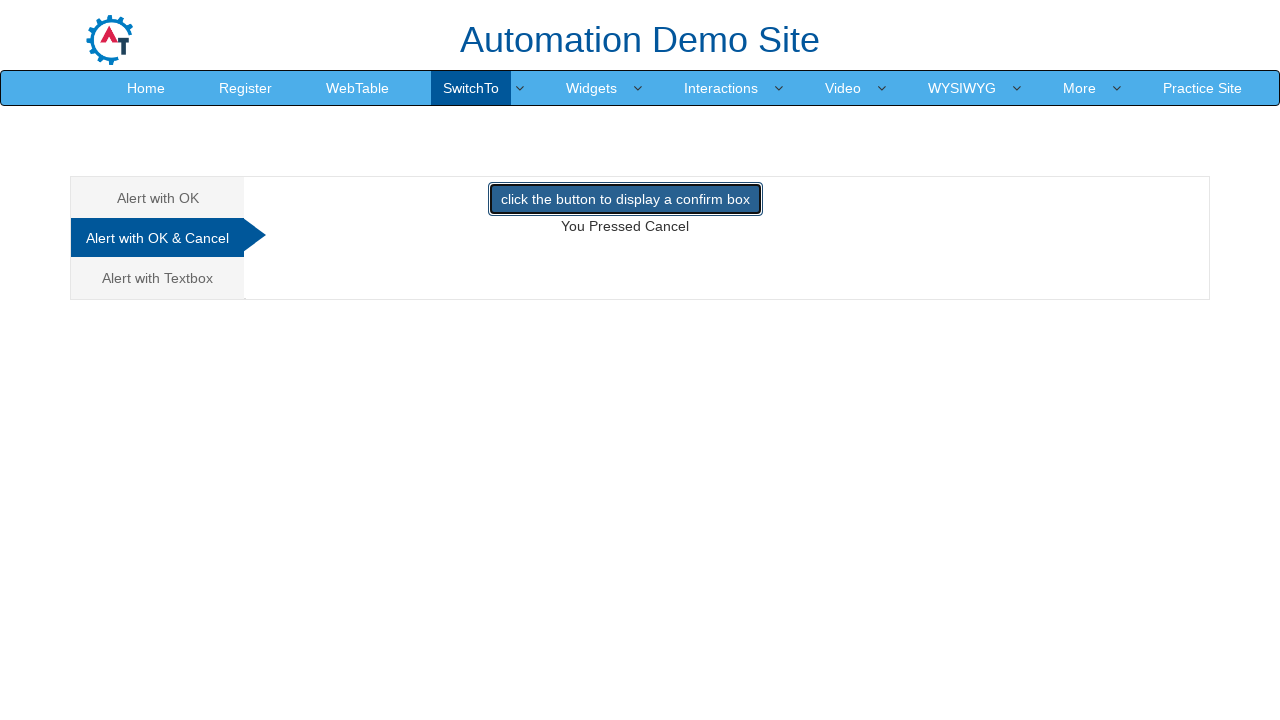

Set up dialog handler to dismiss confirm dialog
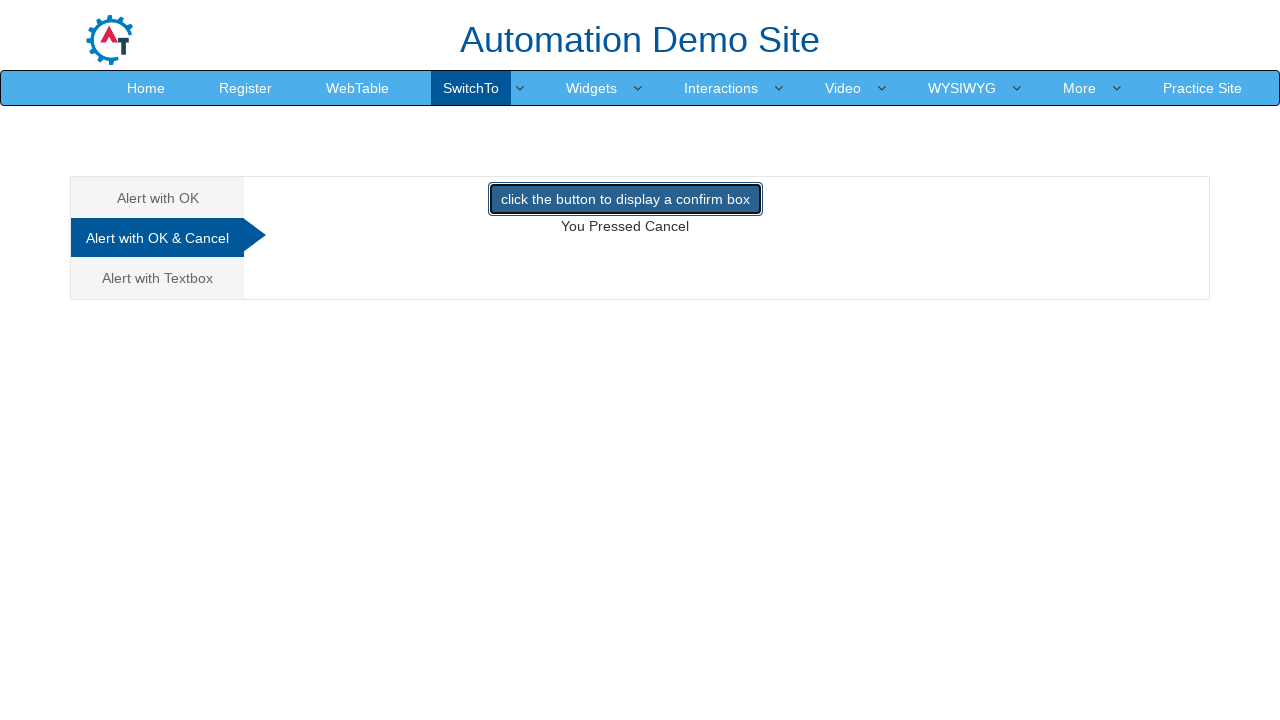

Re-clicked button to trigger dialog and dismiss it with handler at (625, 199) on //button[contains(text(),"click the button to display a confirm box ")]
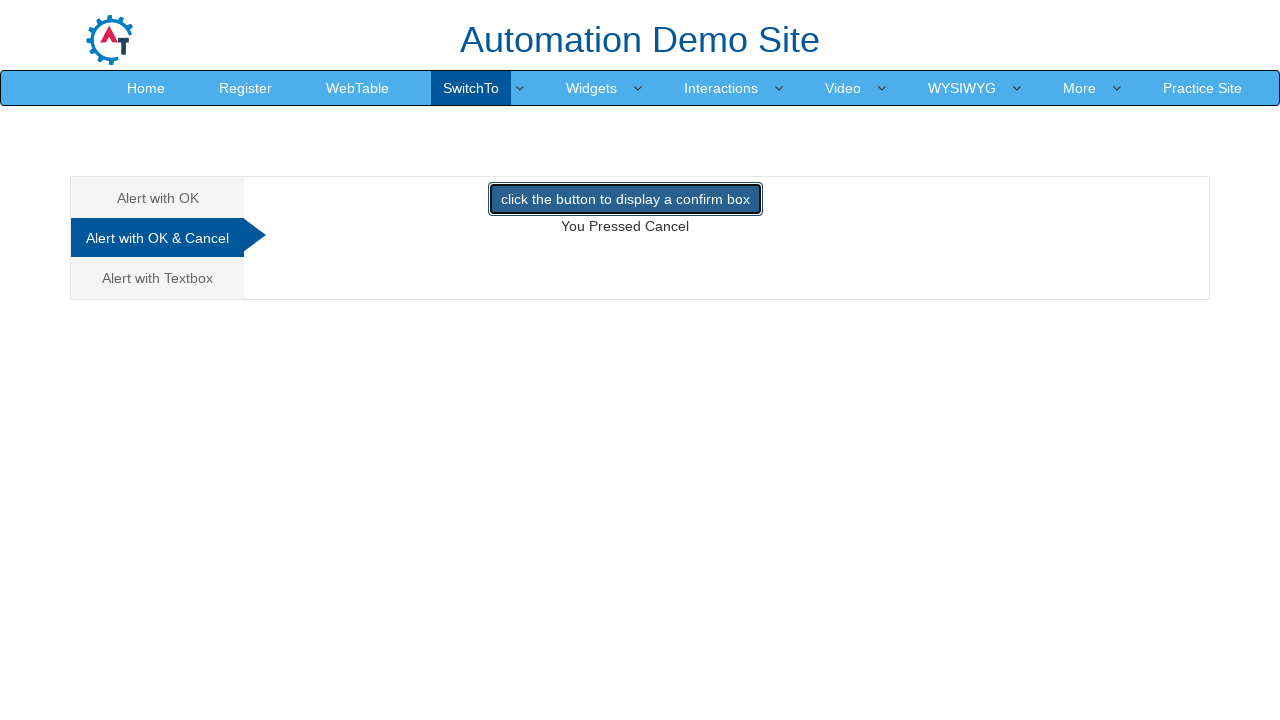

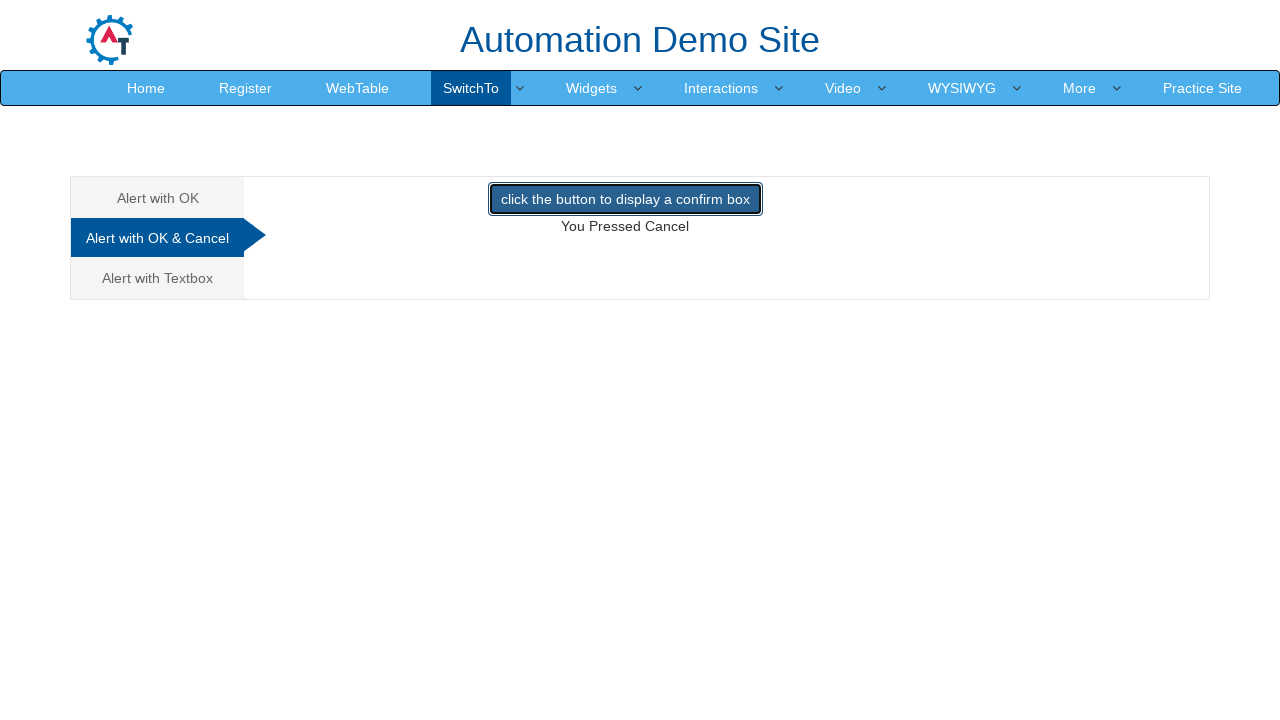